Tests JavaScript confirmation dialog handling by clicking a button that triggers a confirmation alert, accepting the alert, and verifying the result text is displayed on the page.

Starting URL: https://demoqa.com/alerts

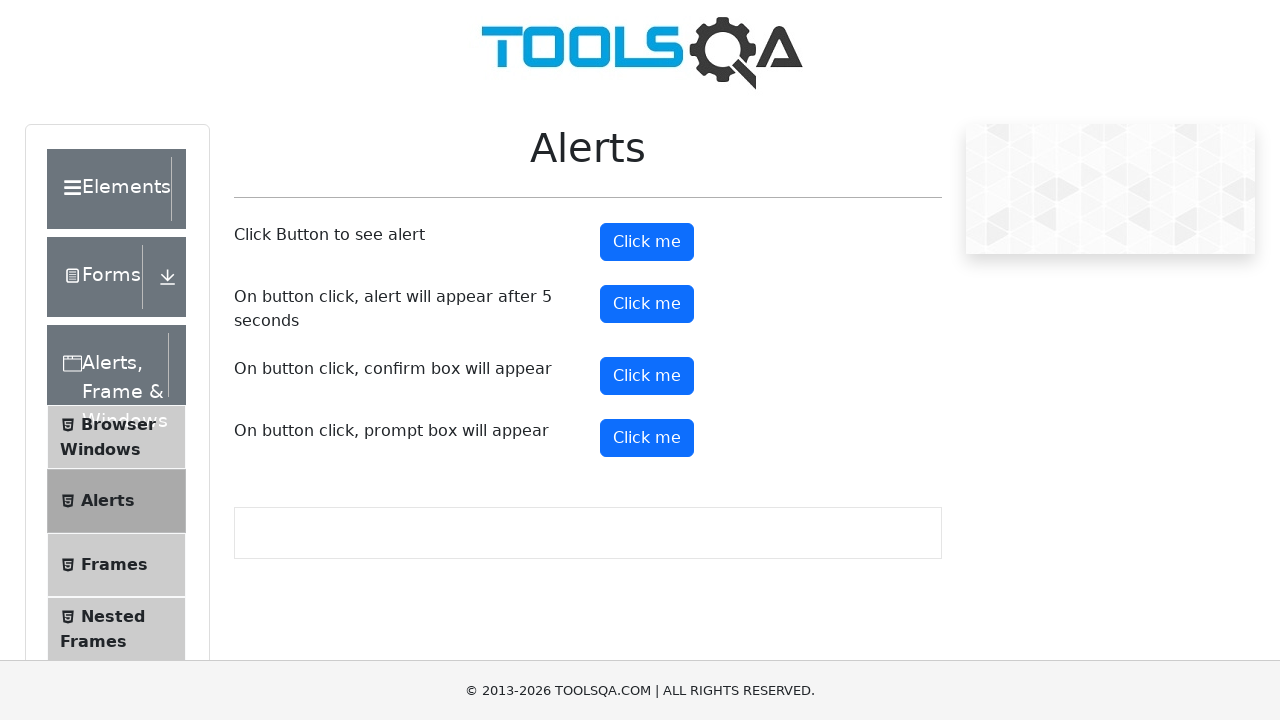

Clicked confirm button to trigger confirmation dialog at (647, 376) on #confirmButton
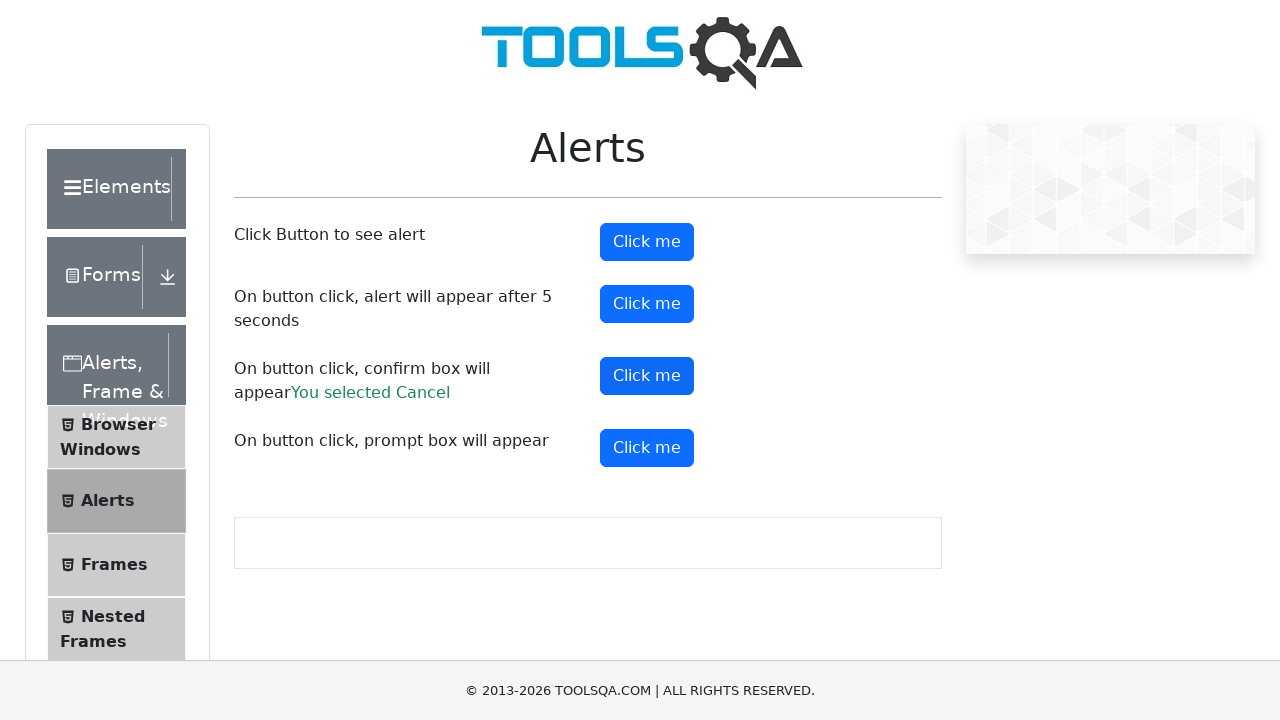

Set up dialog handler to accept confirmation
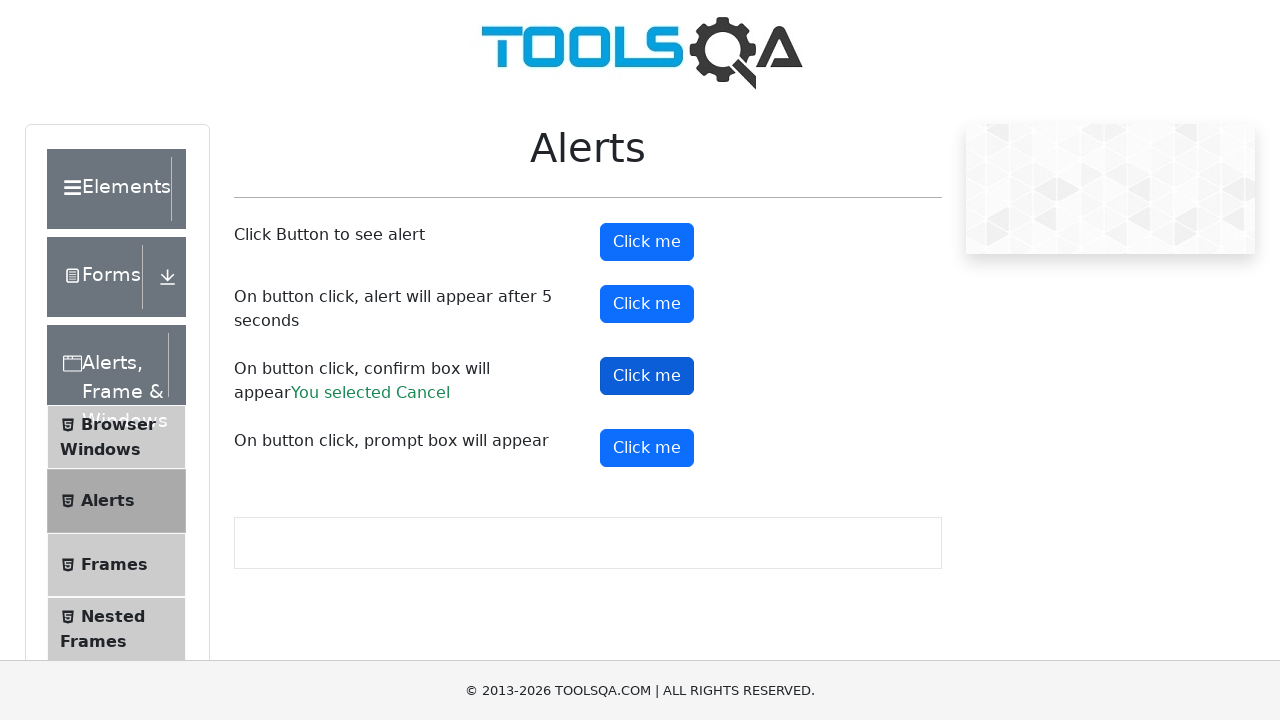

Registered one-time dialog handler
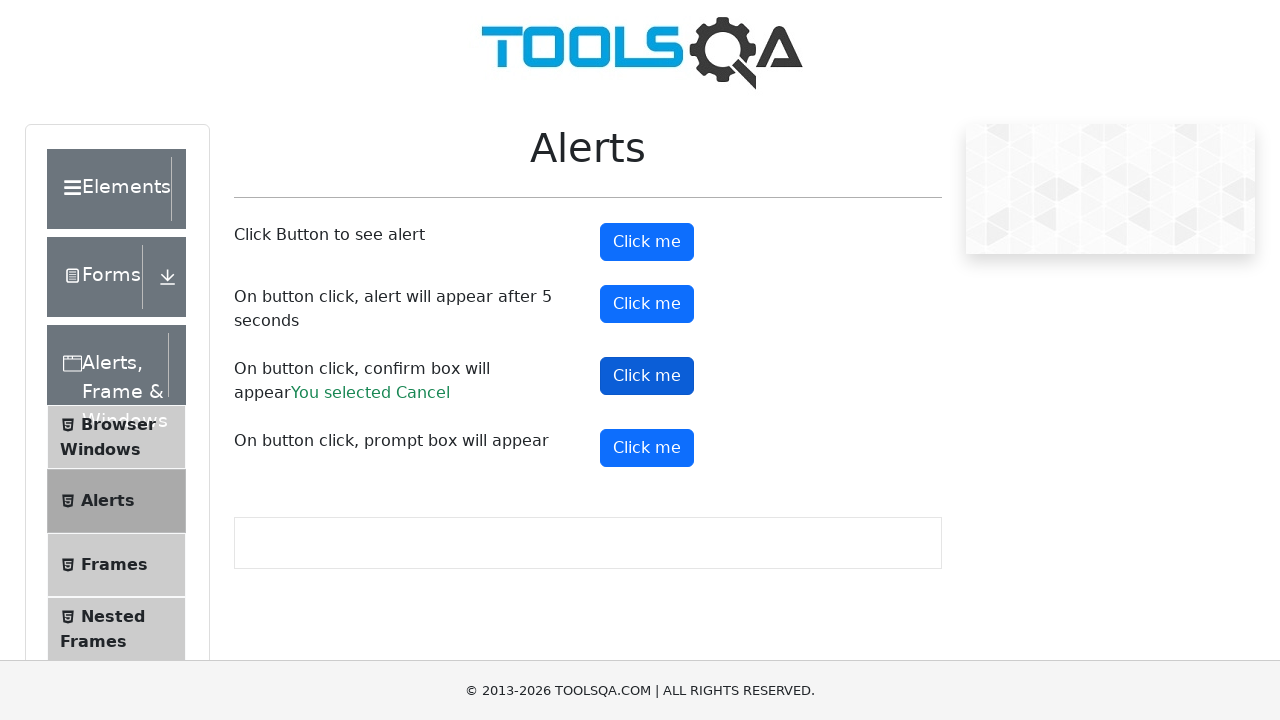

Clicked confirm button to trigger the confirmation alert at (647, 376) on #confirmButton
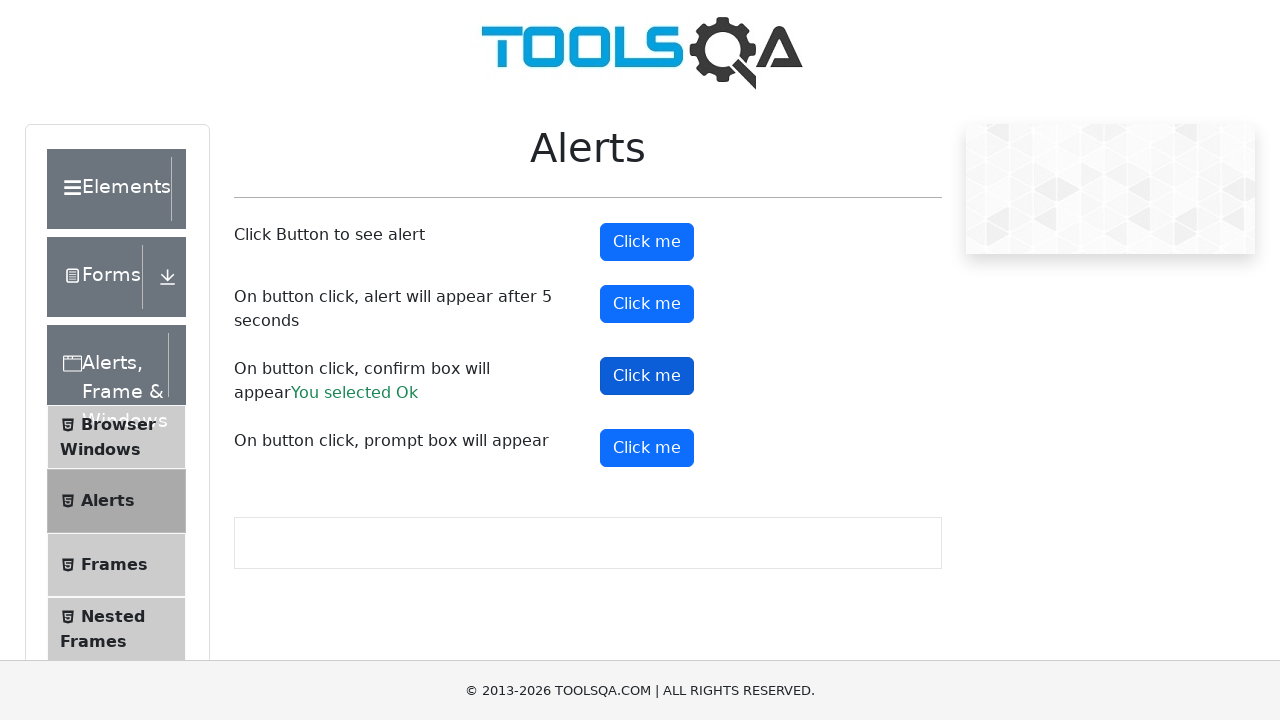

Confirmation result element appeared on page
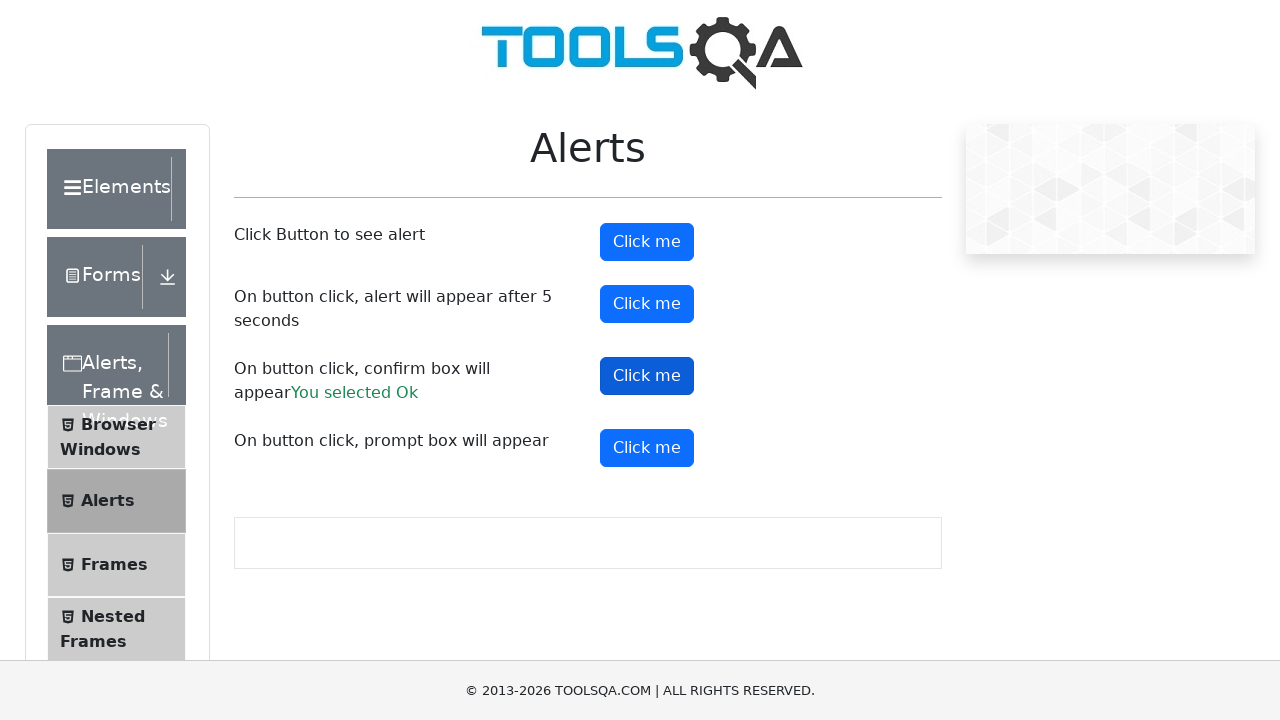

Verified confirmation result element is visible
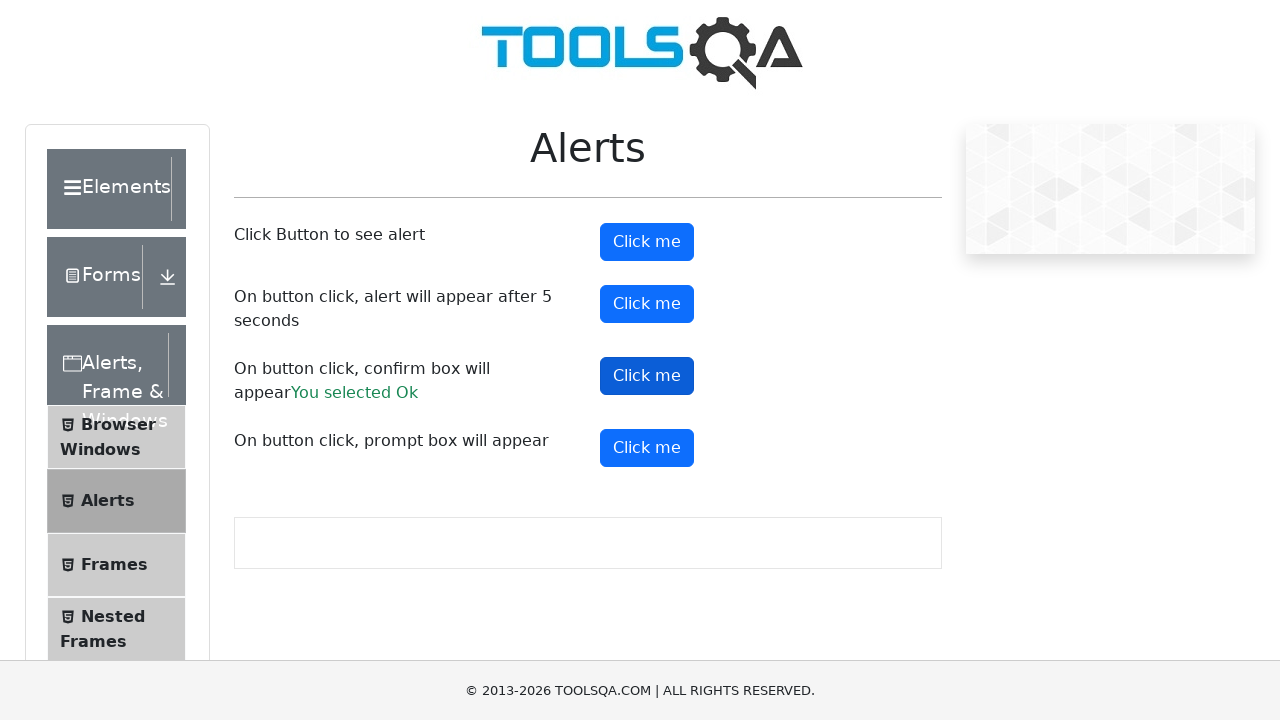

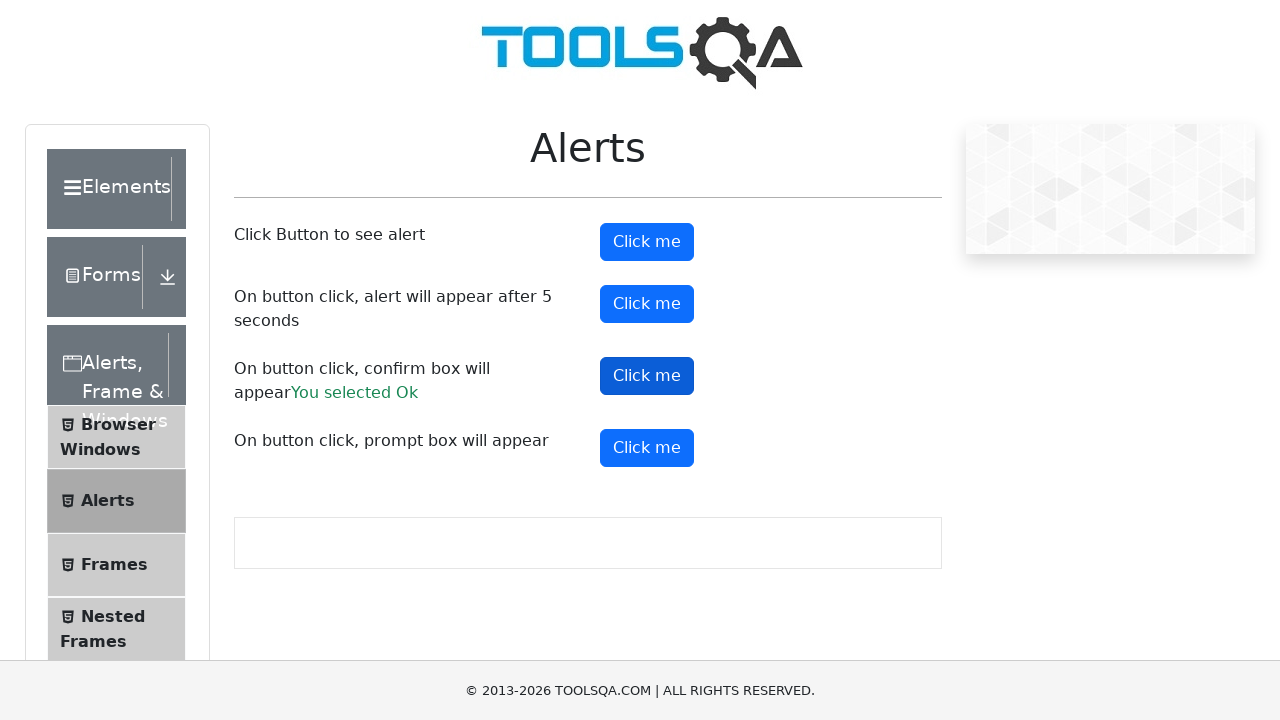